Tests various button interactions including clicking, checking disabled state, getting properties, hovering, and counting elements on a button demo page

Starting URL: https://leafground.com/button.xhtml

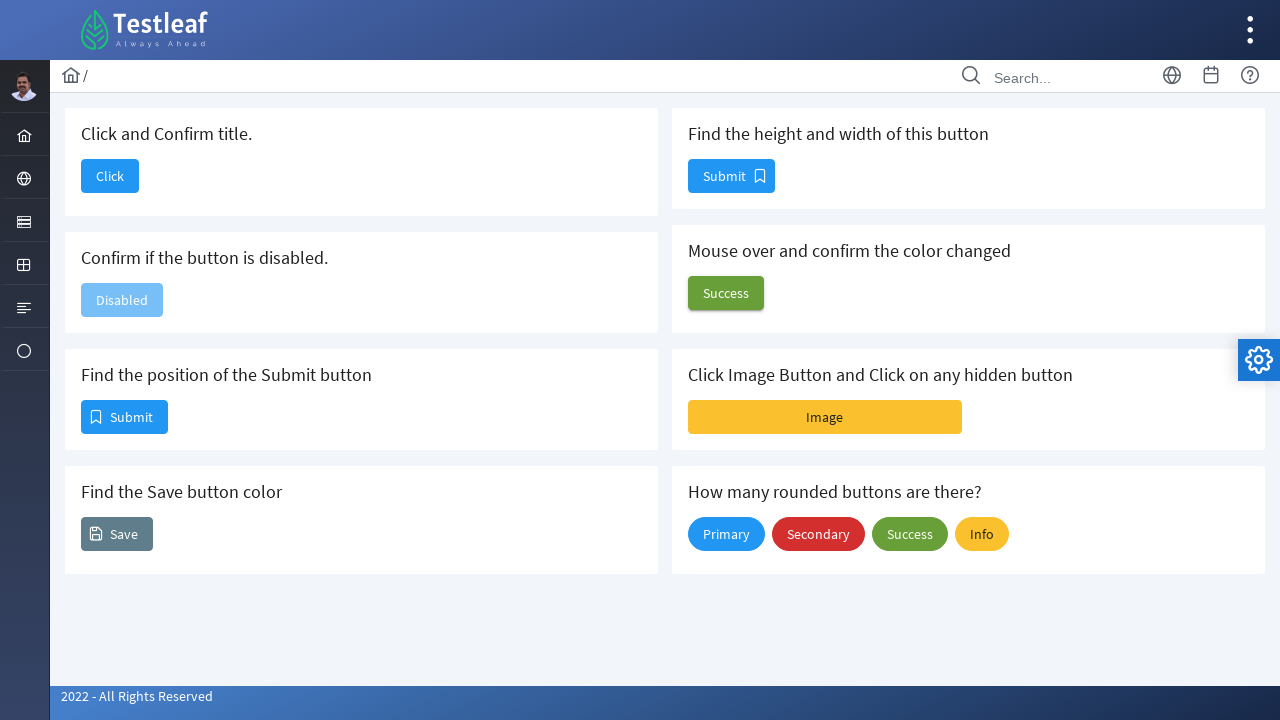

Clicked the first button to test navigation at (110, 176) on xpath=//span[text()='Click']
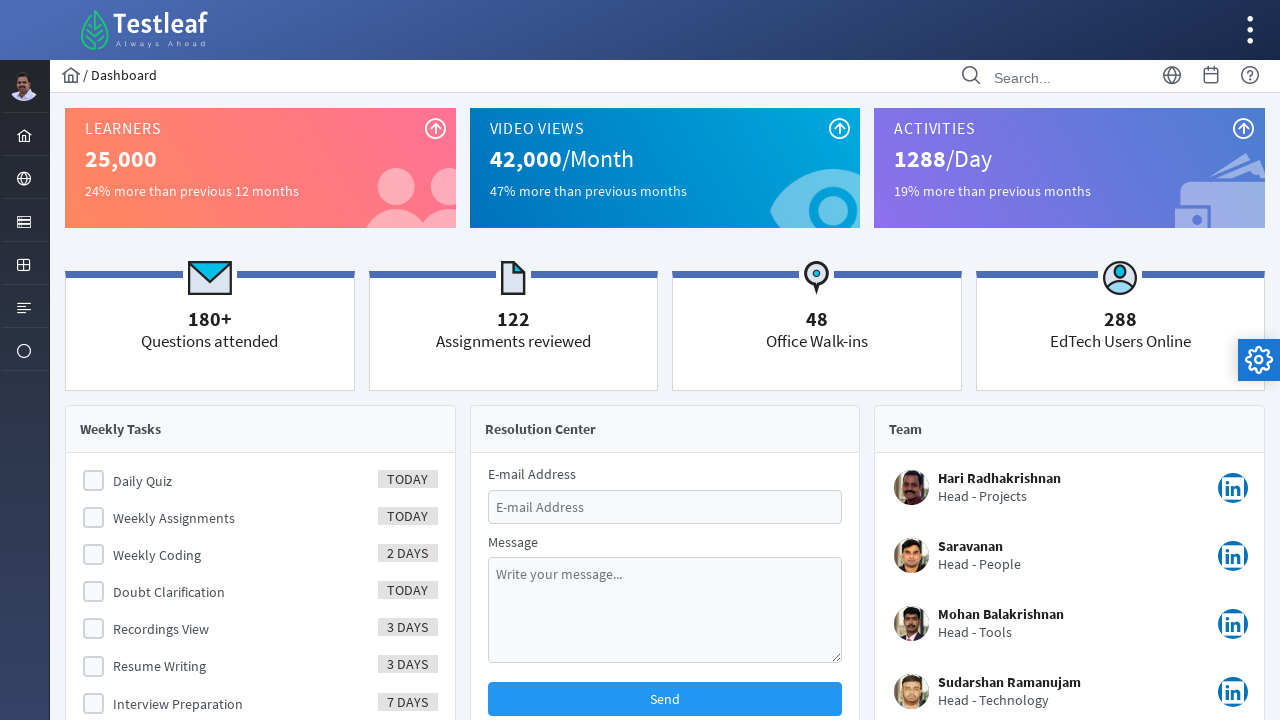

Dashboard page loaded
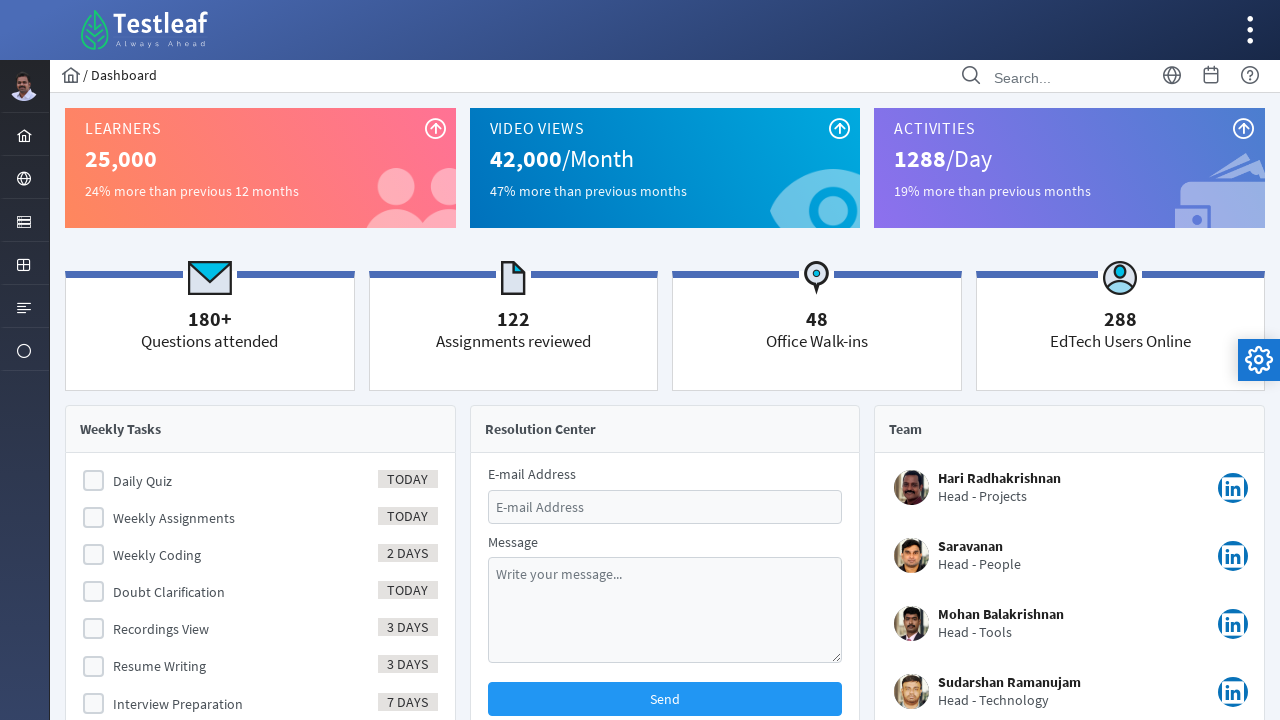

Verified page title is 'Dashboard'
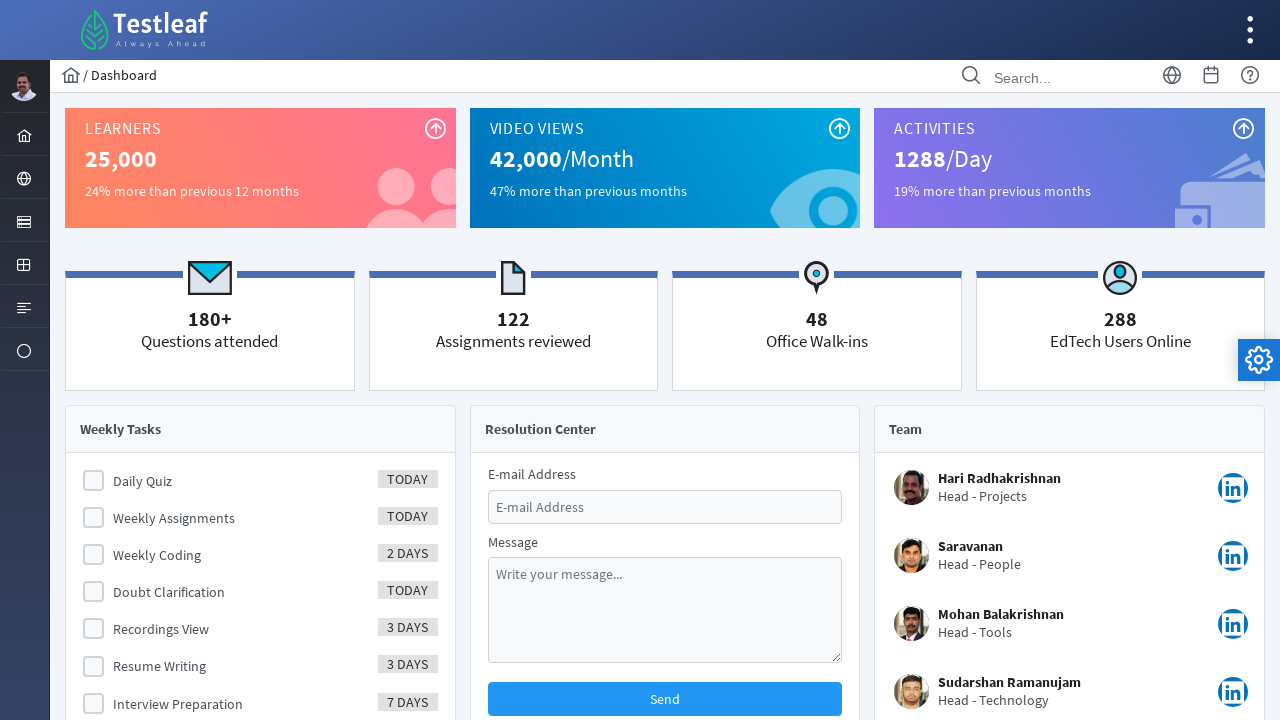

Clicked Element menu to navigate at (24, 220) on xpath=//span[text()='Element']/ancestor::a
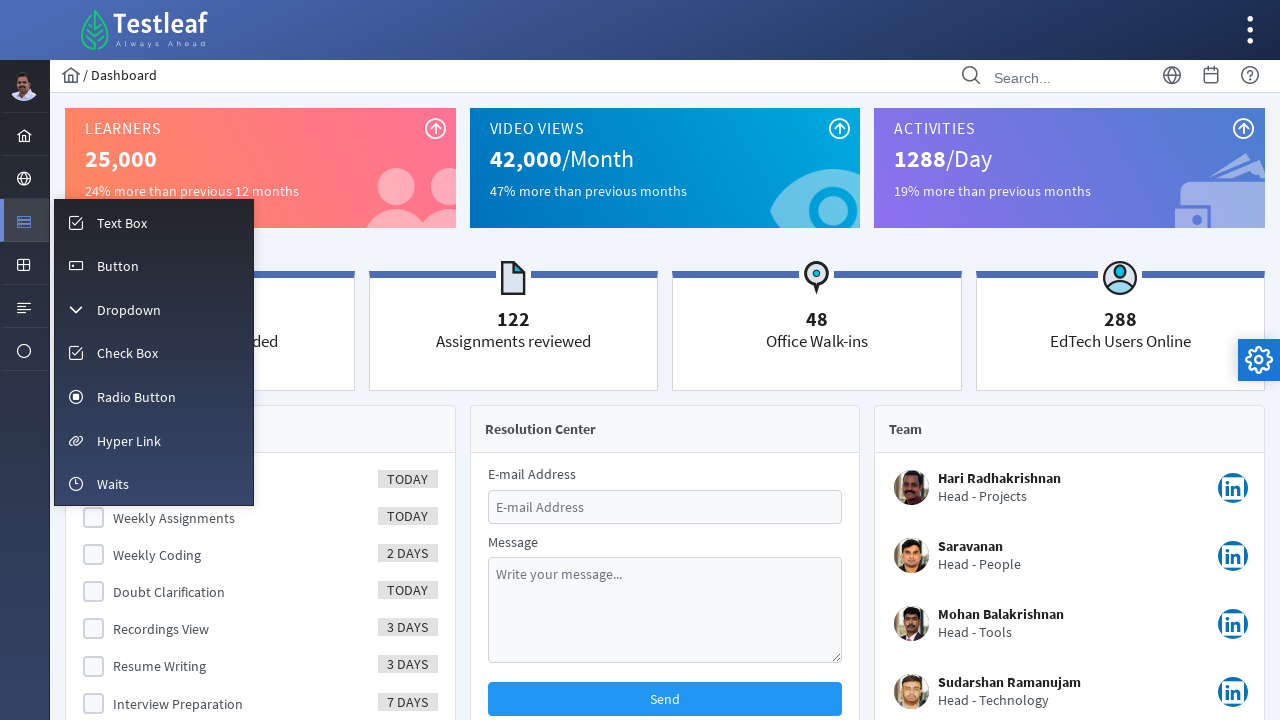

Clicked Button menu item to navigate back to Button page at (154, 265) on xpath=//span[text()='Button']/ancestor::a
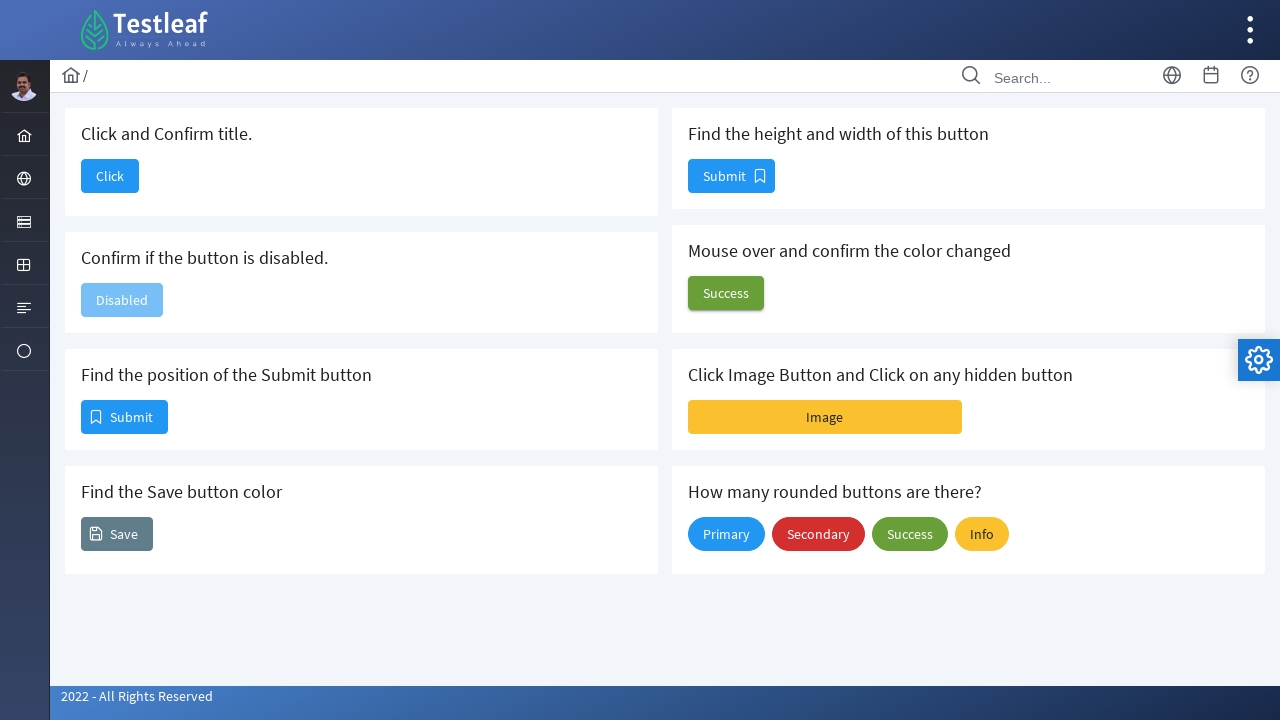

Button page loaded and disabled button element appeared
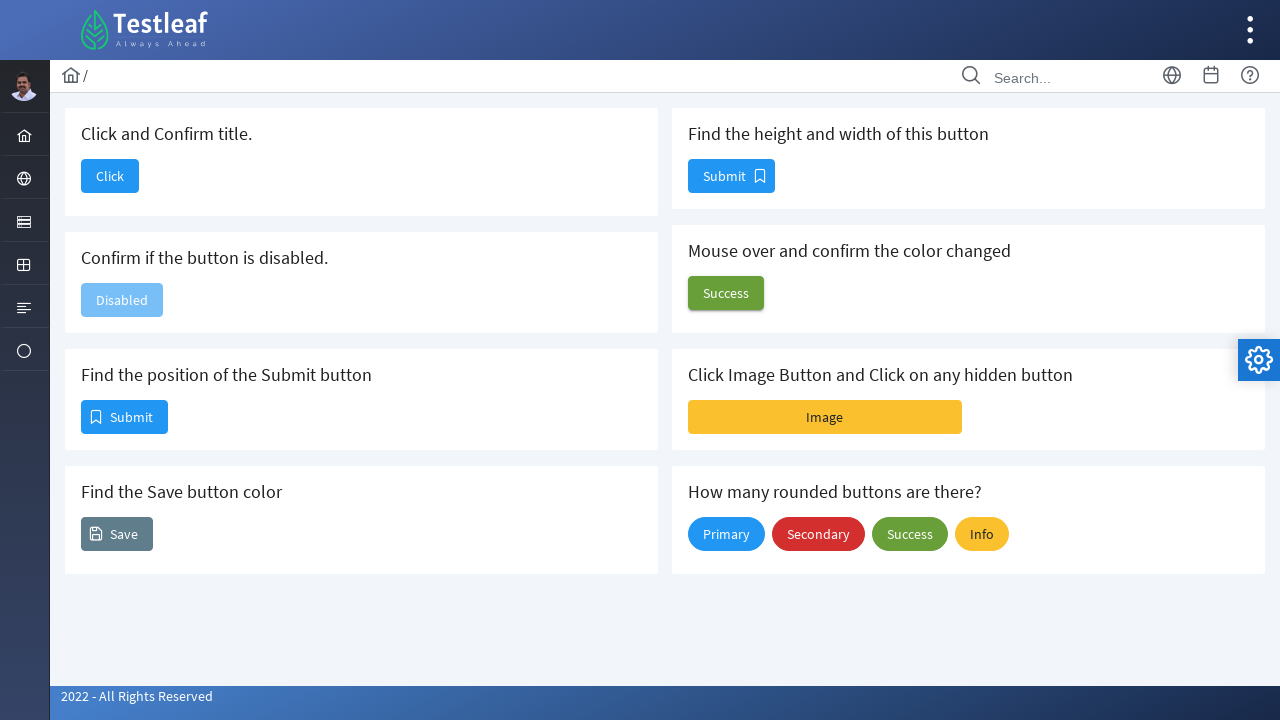

Verified button is disabled
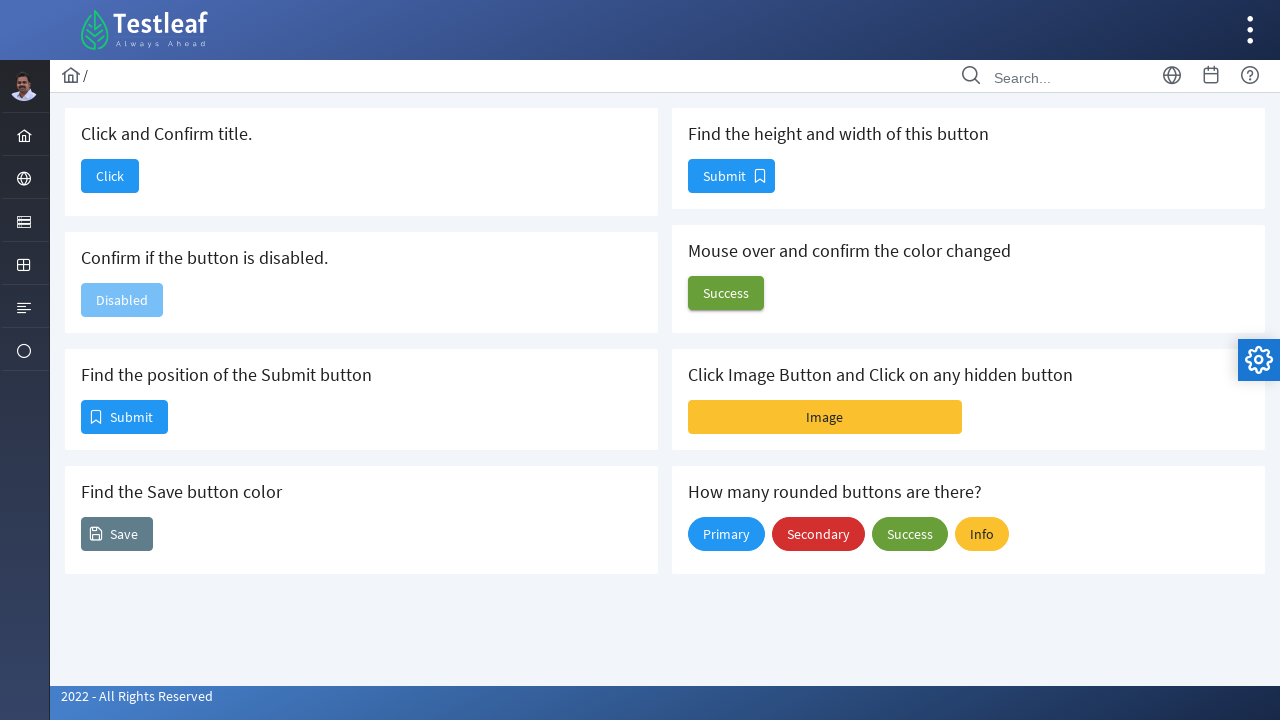

Retrieved position of Submit button: x=81, y=400
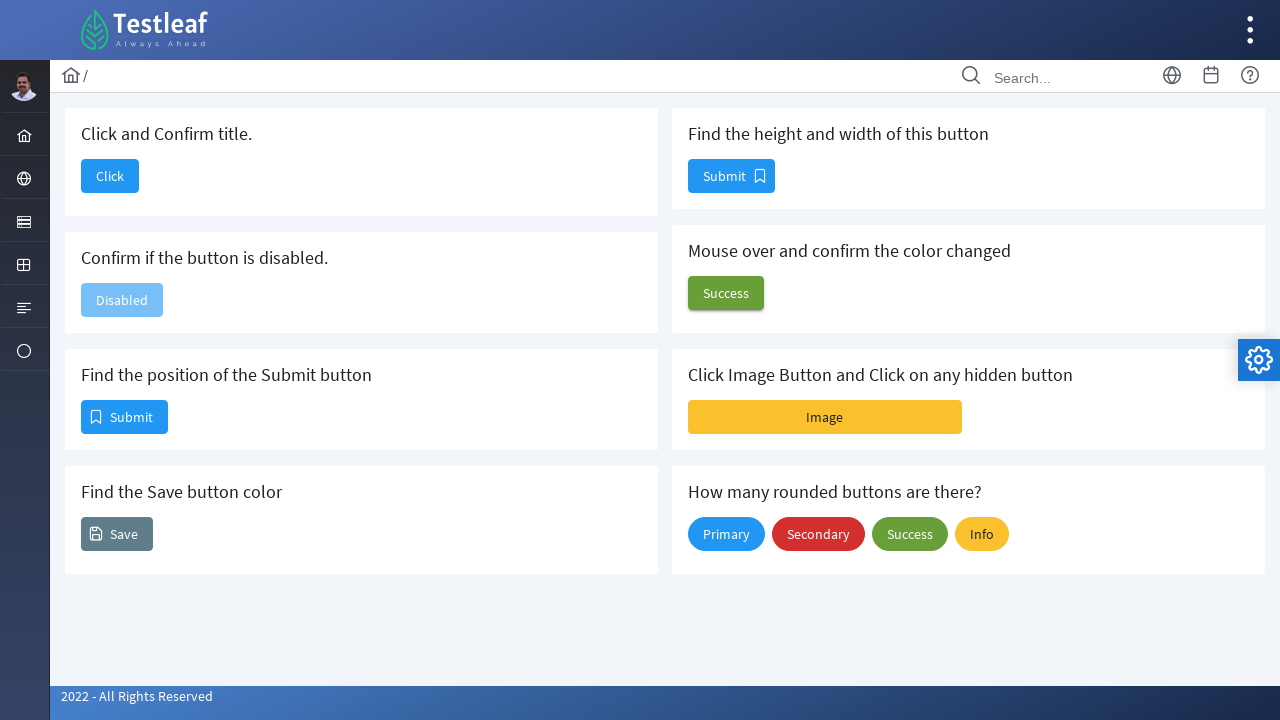

Retrieved Save button color: rgb(96, 125, 139)
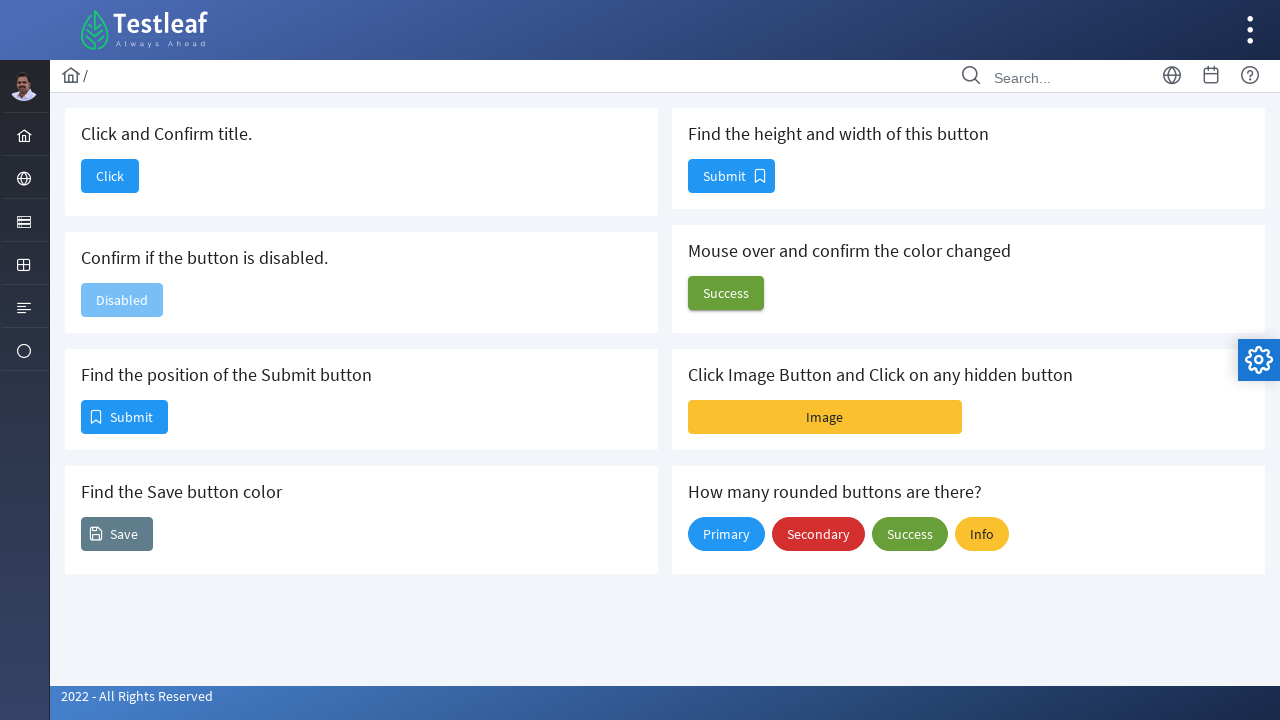

Retrieved Submit button size: width=87, height=34
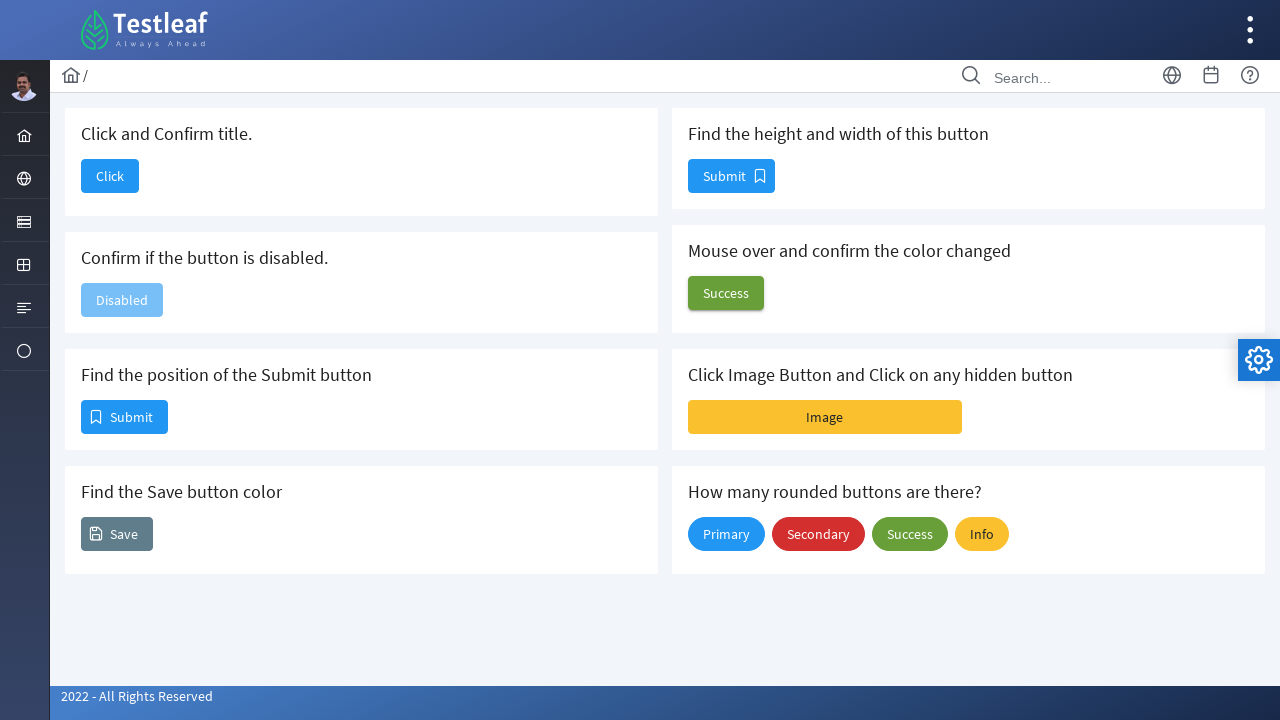

Retrieved button color before hover: rgba(0, 0, 0, 0)
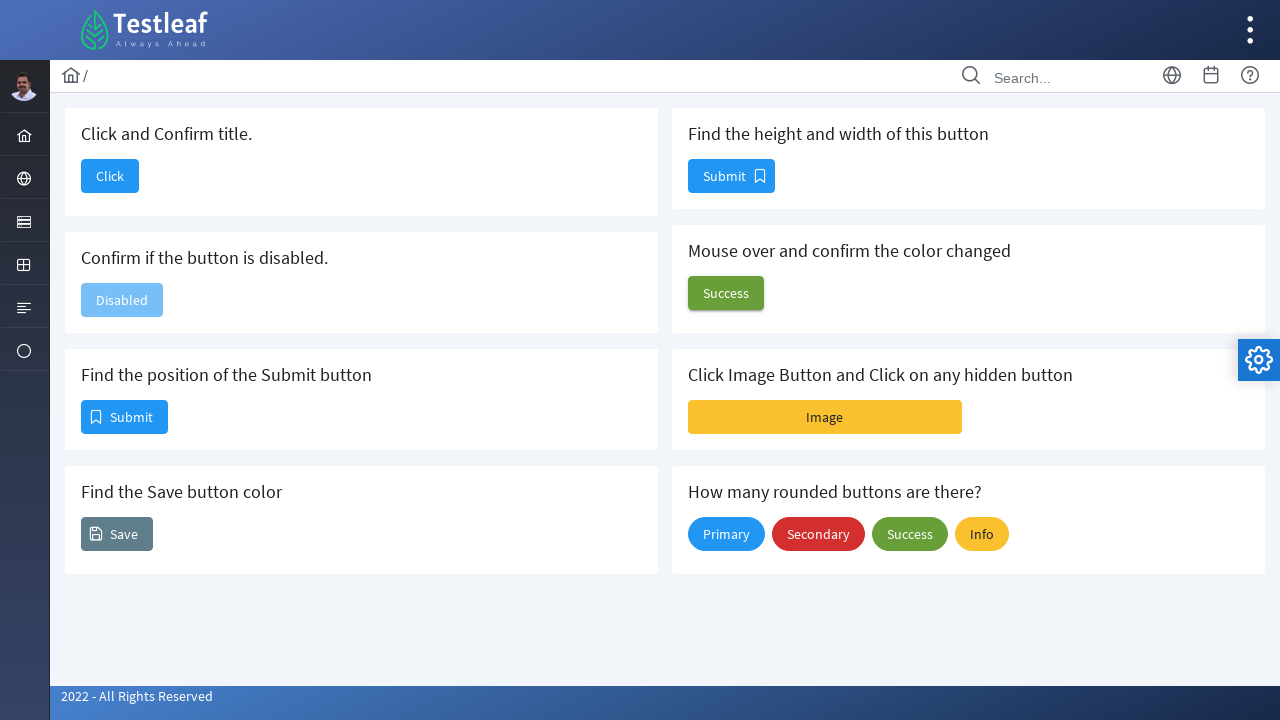

Hovered over button element at (726, 293) on xpath=//button[@id='j_idt88:j_idt100']/span
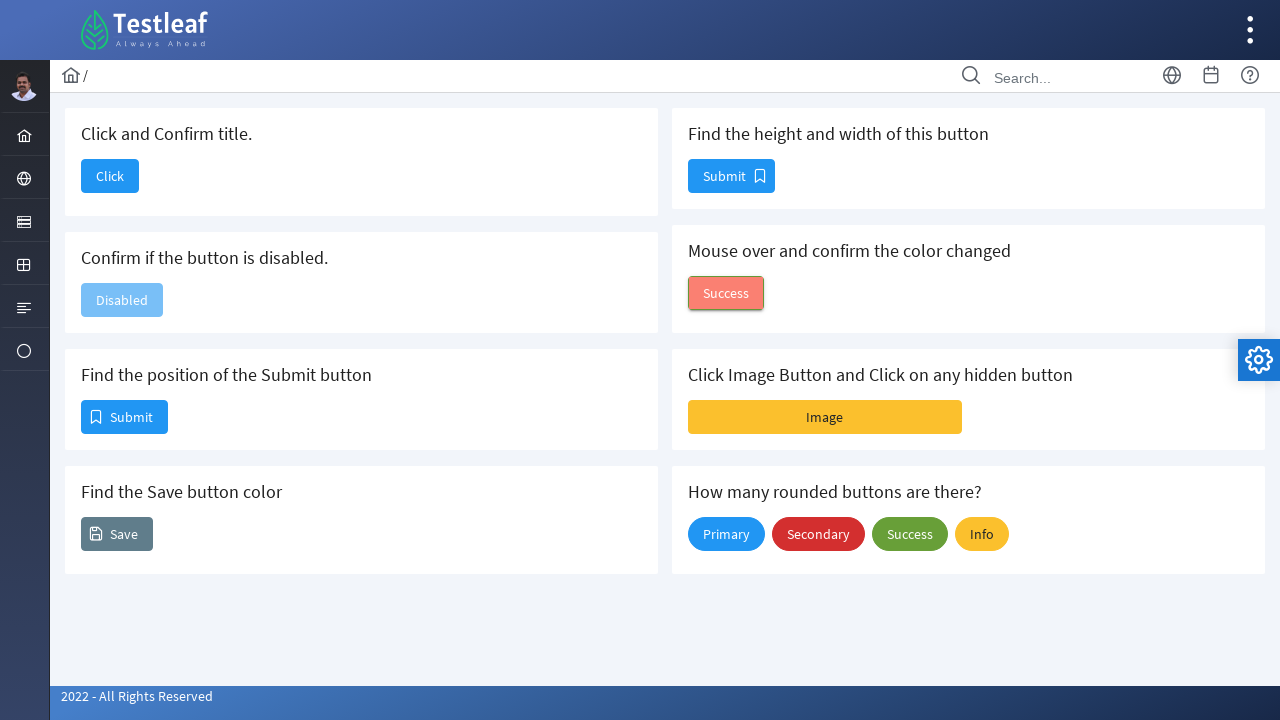

Retrieved button color after hover: rgb(250, 128, 114)
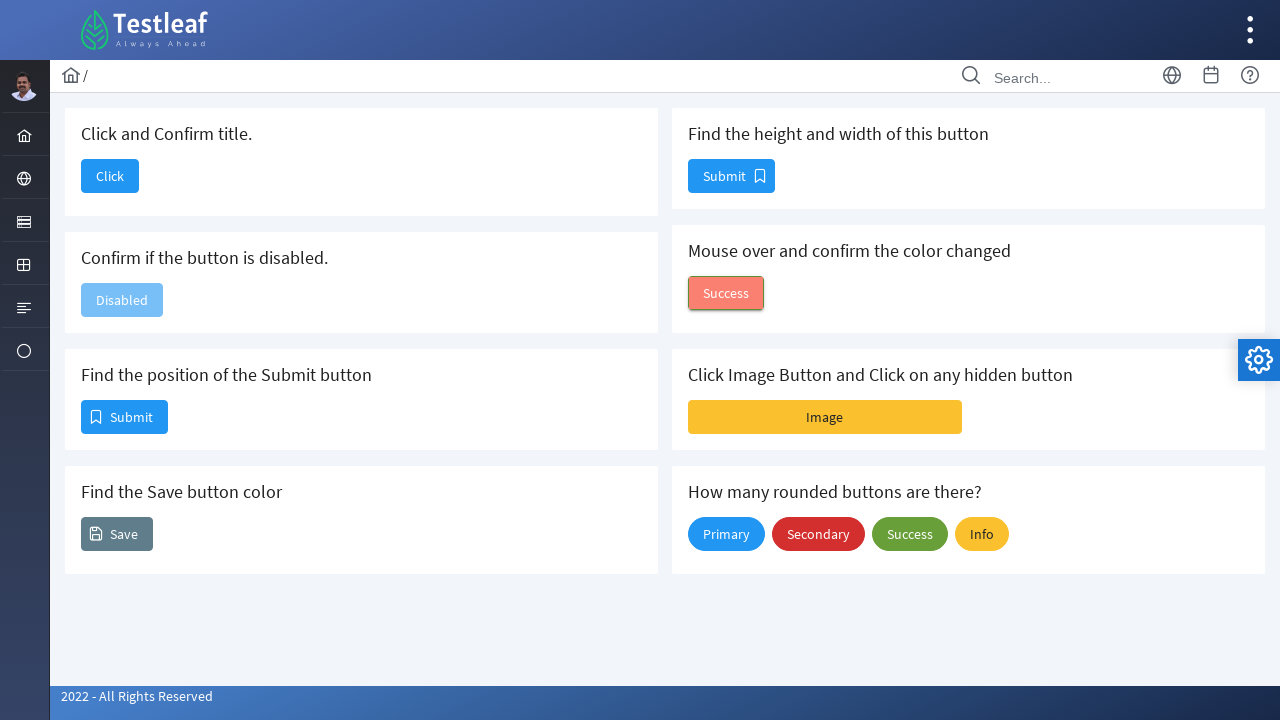

Verified button color changed after hover
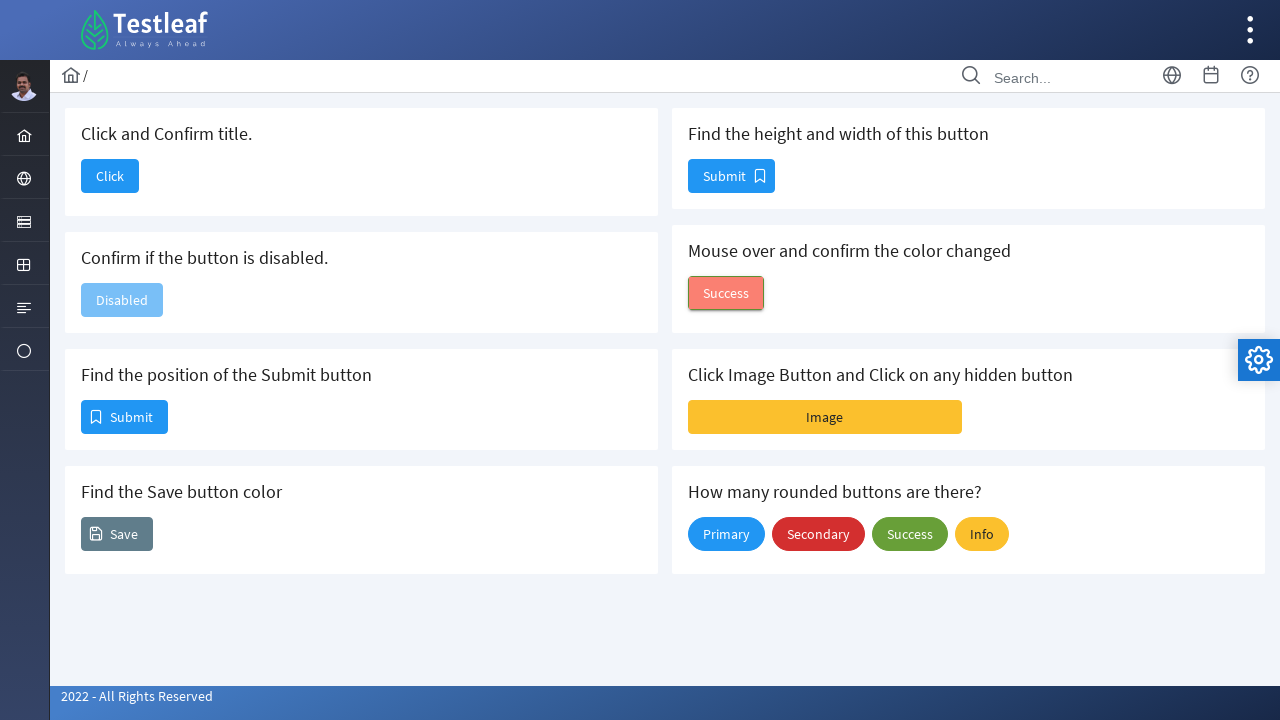

Clicked the image button at (825, 417) on #j_idt88\:j_idt102\:imageBtn
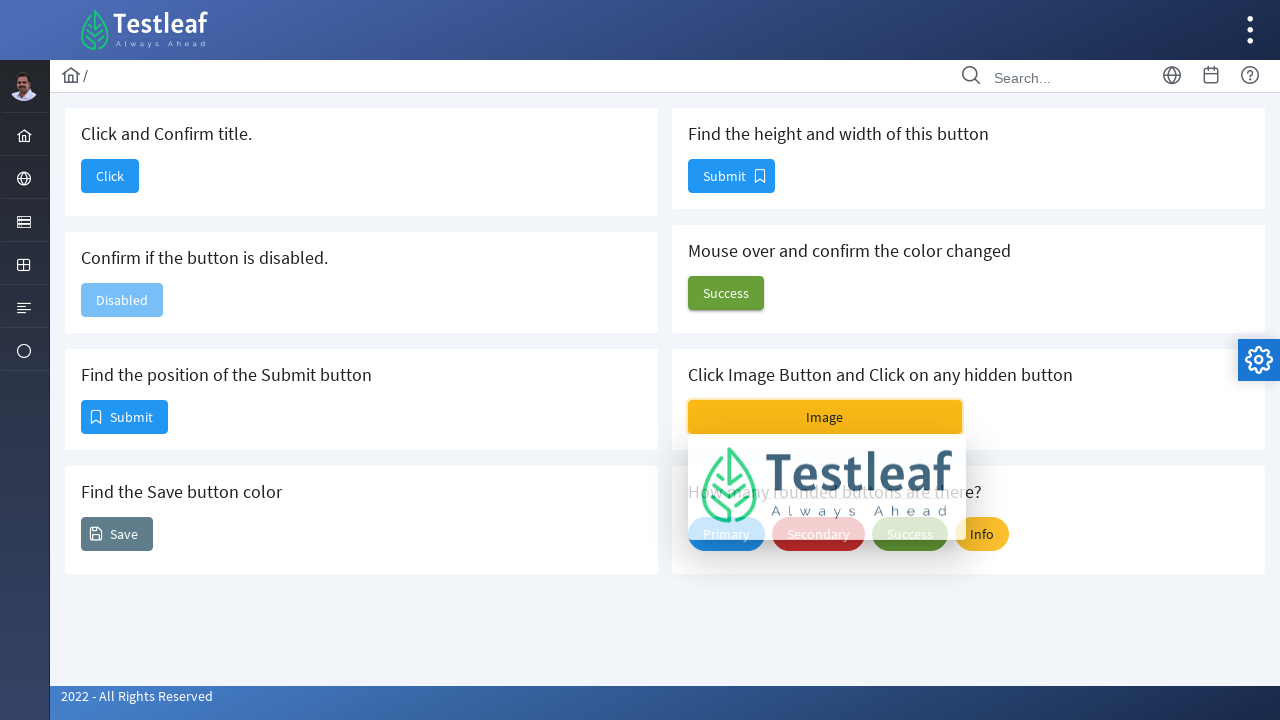

Image element became visible
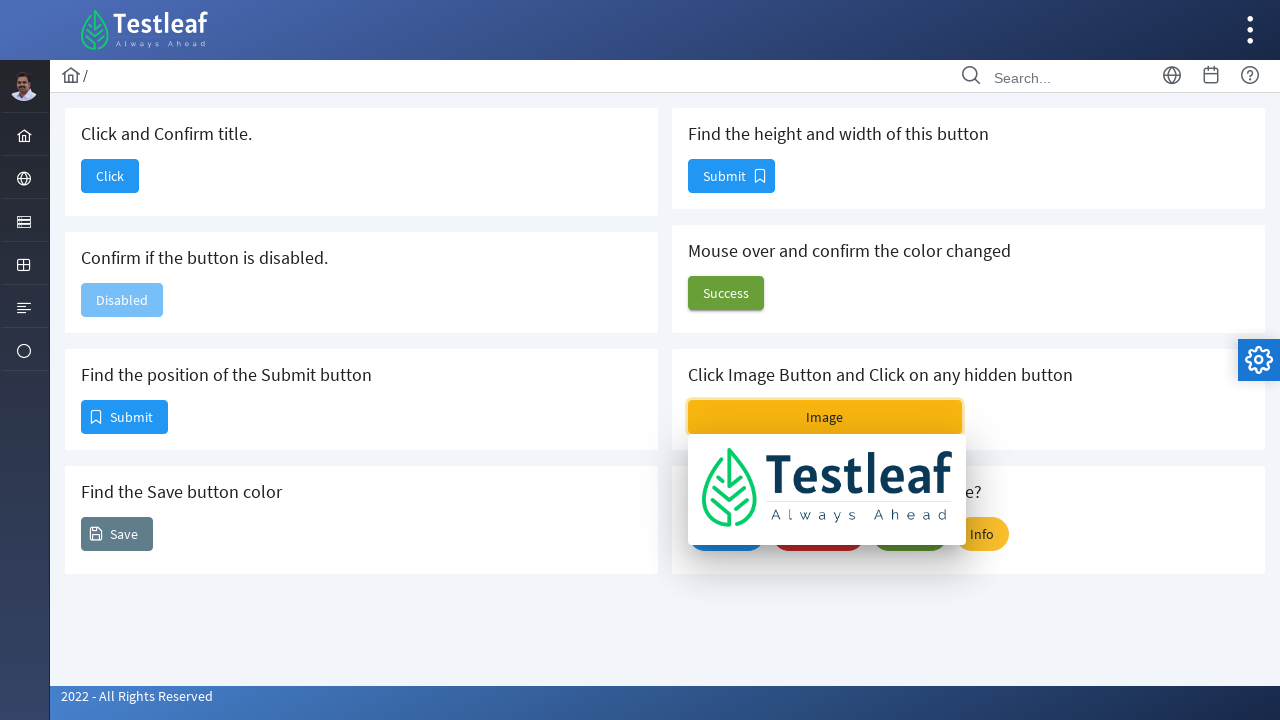

Verified image is displayed
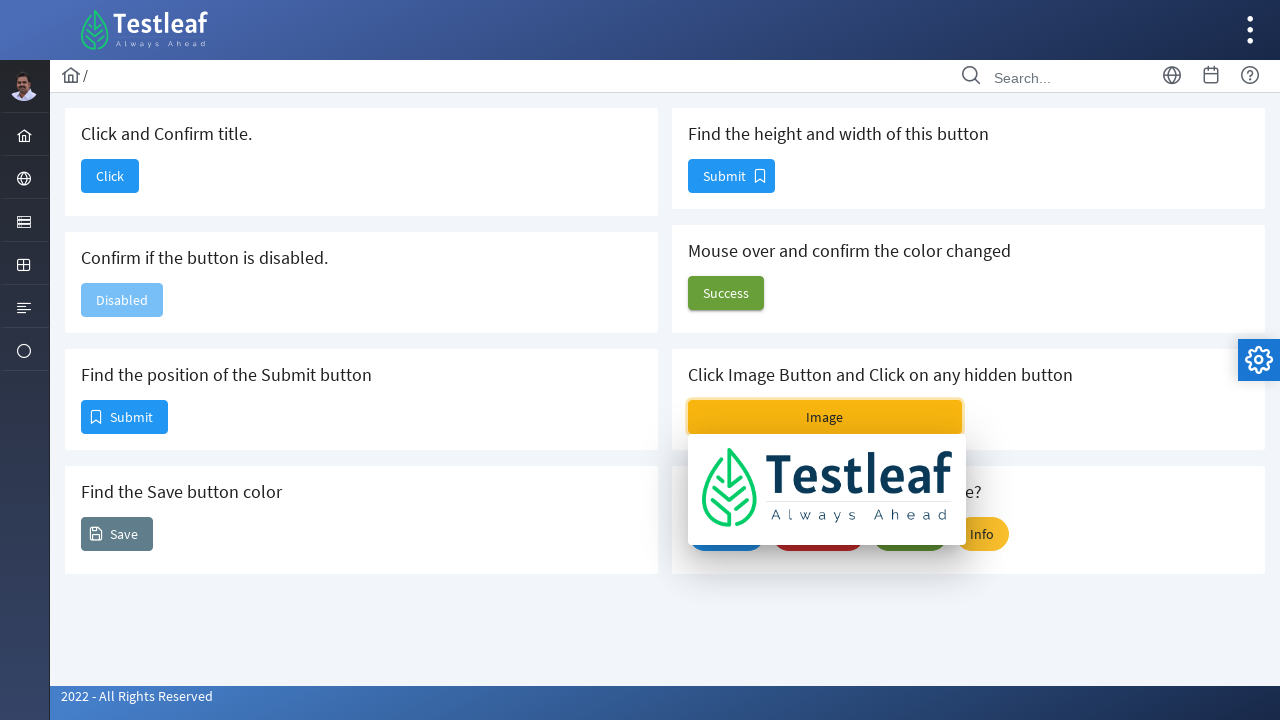

Counted rounded buttons: 4 buttons found
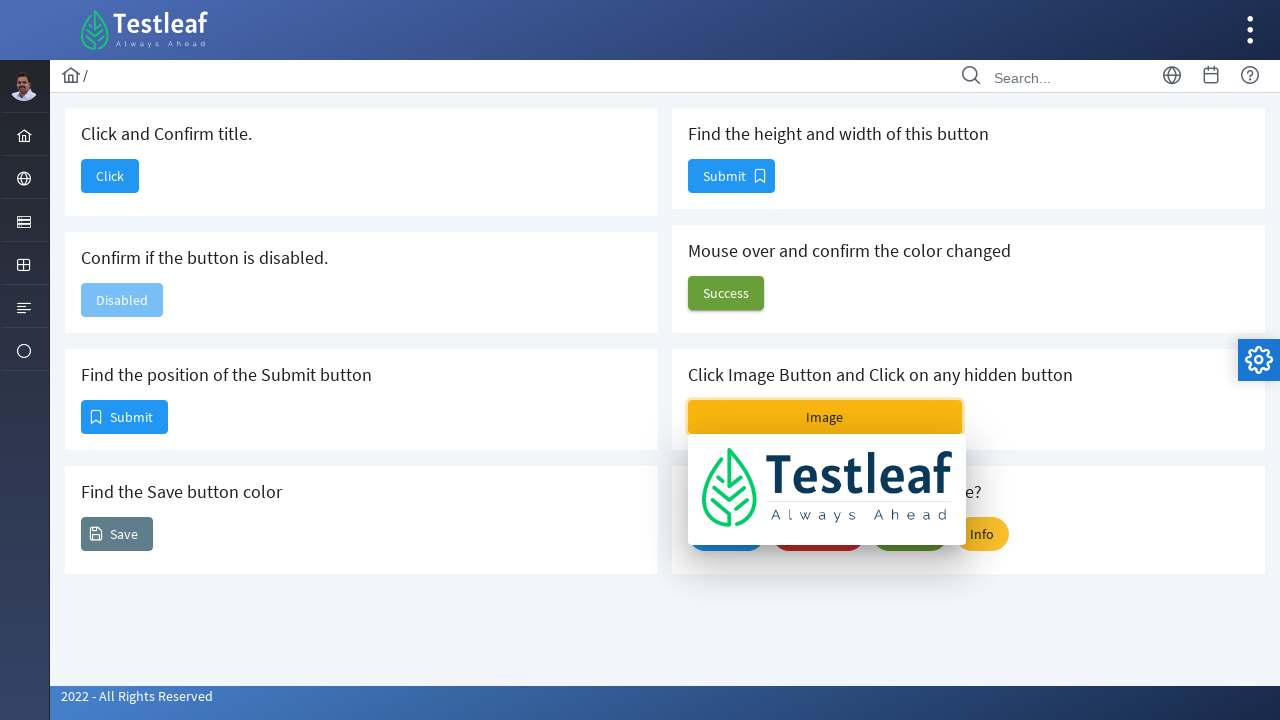

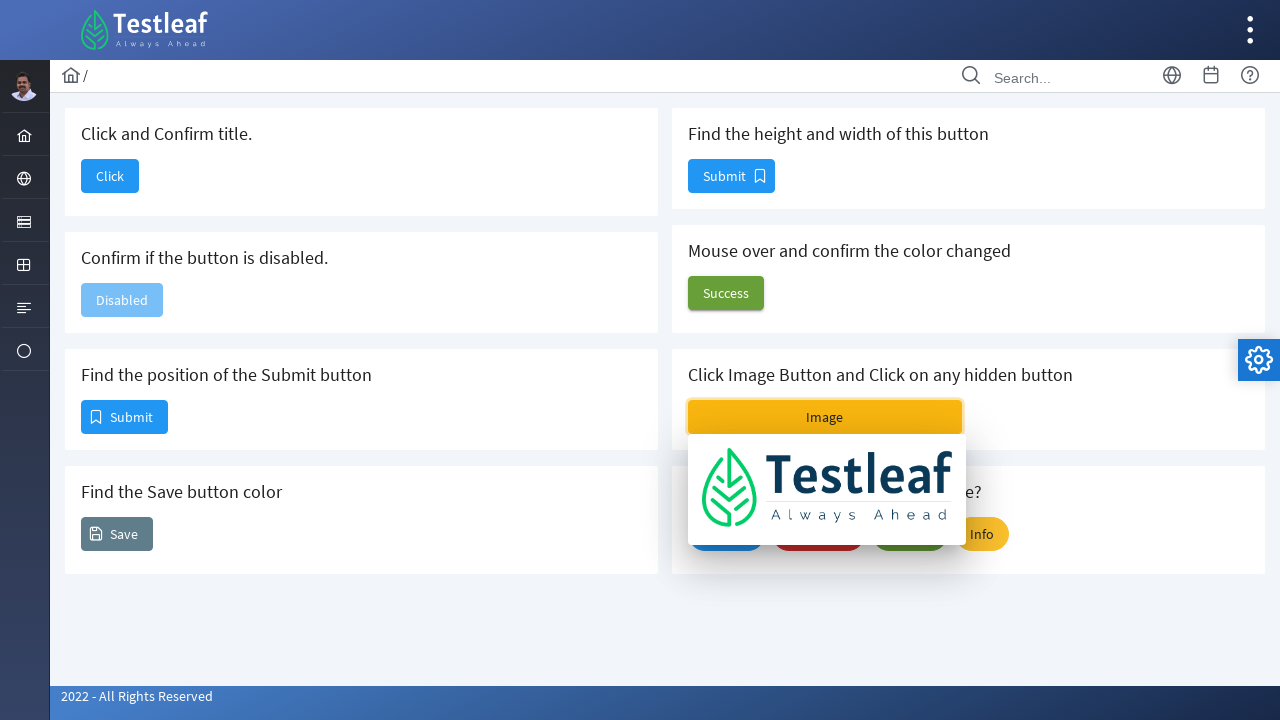